Tests link navigation by clicking on a homepage link and verifying the URL changes to the expected homepage

Starting URL: https://kristinek.github.io/site/examples/actions

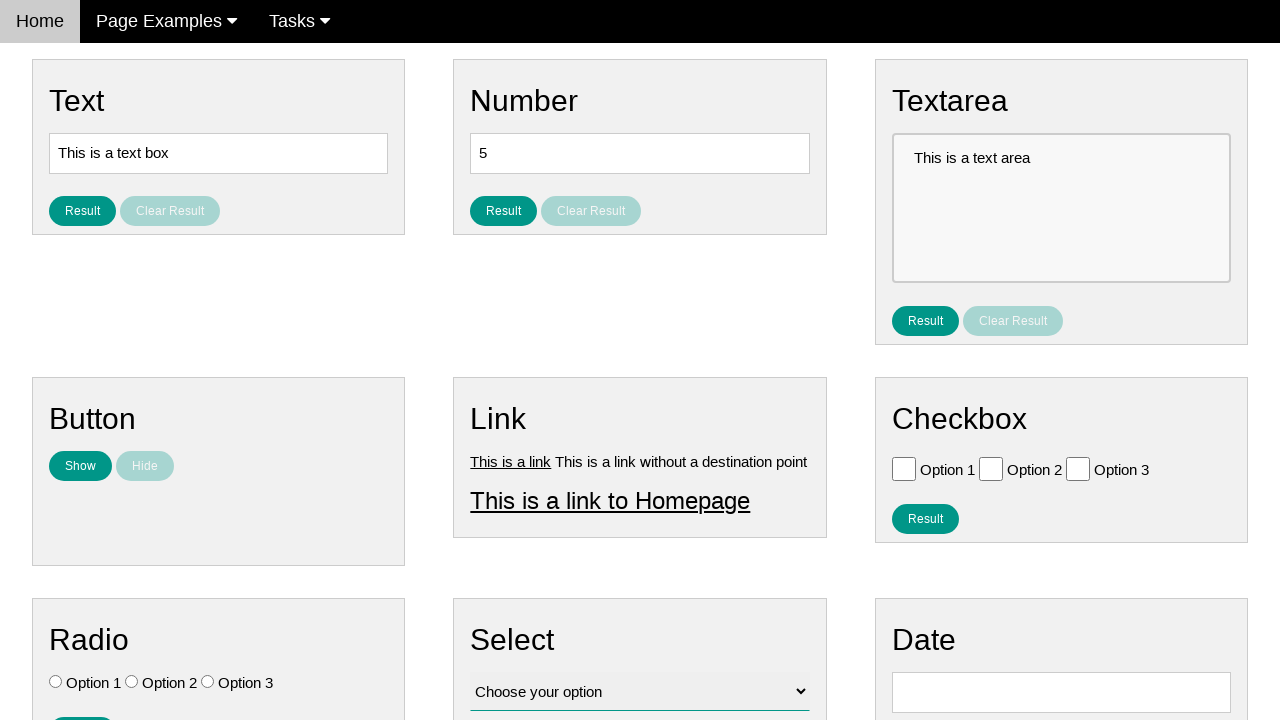

Verified current URL is the actions page
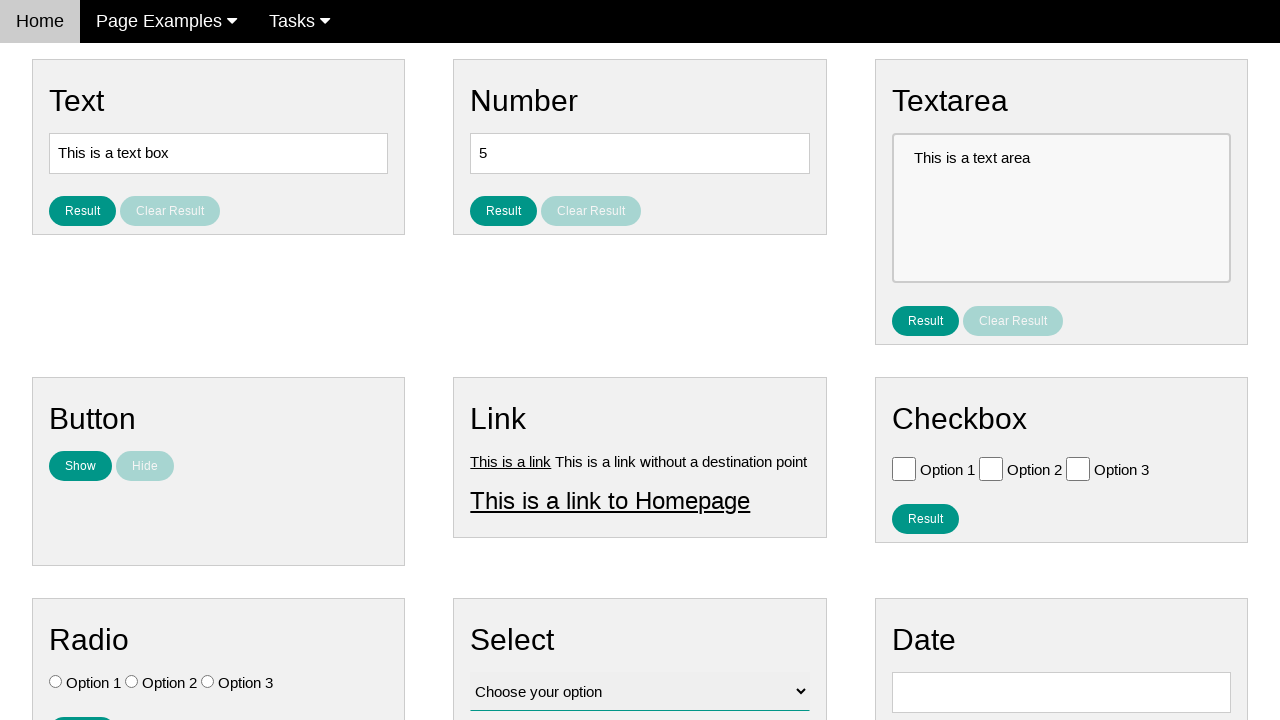

Clicked on the homepage link at (610, 500) on #homepage_link
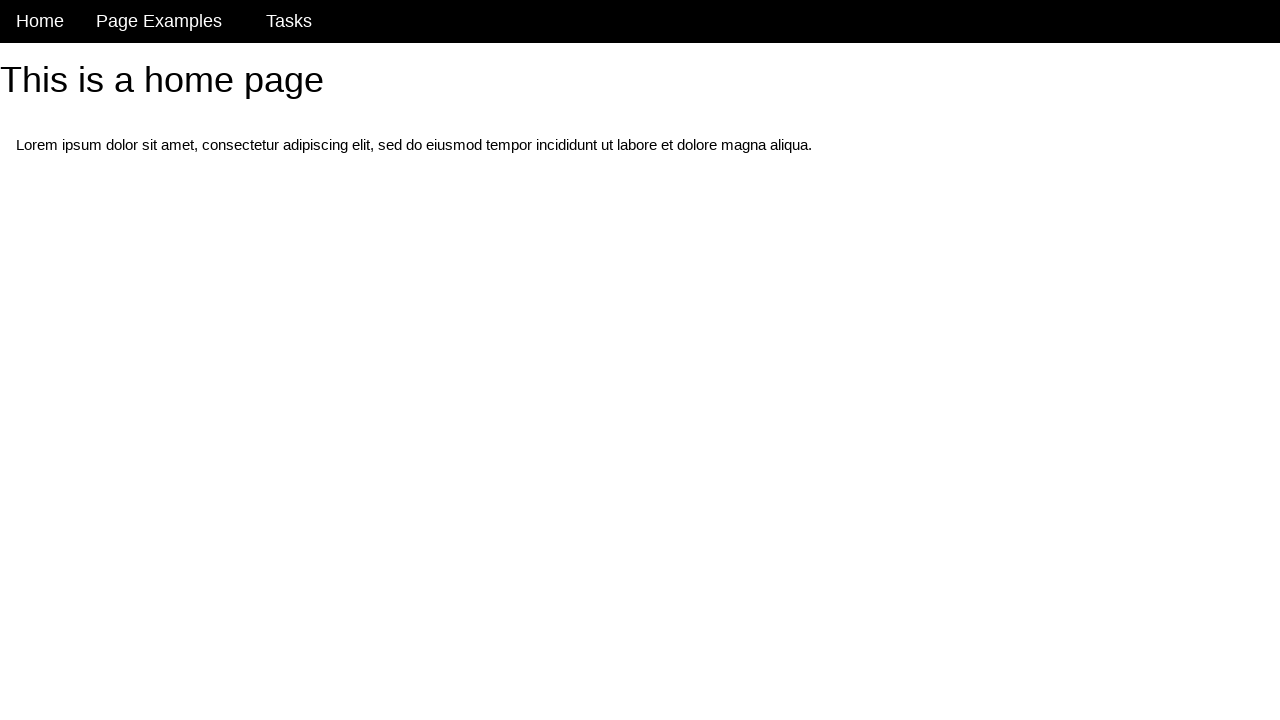

Navigation to homepage completed
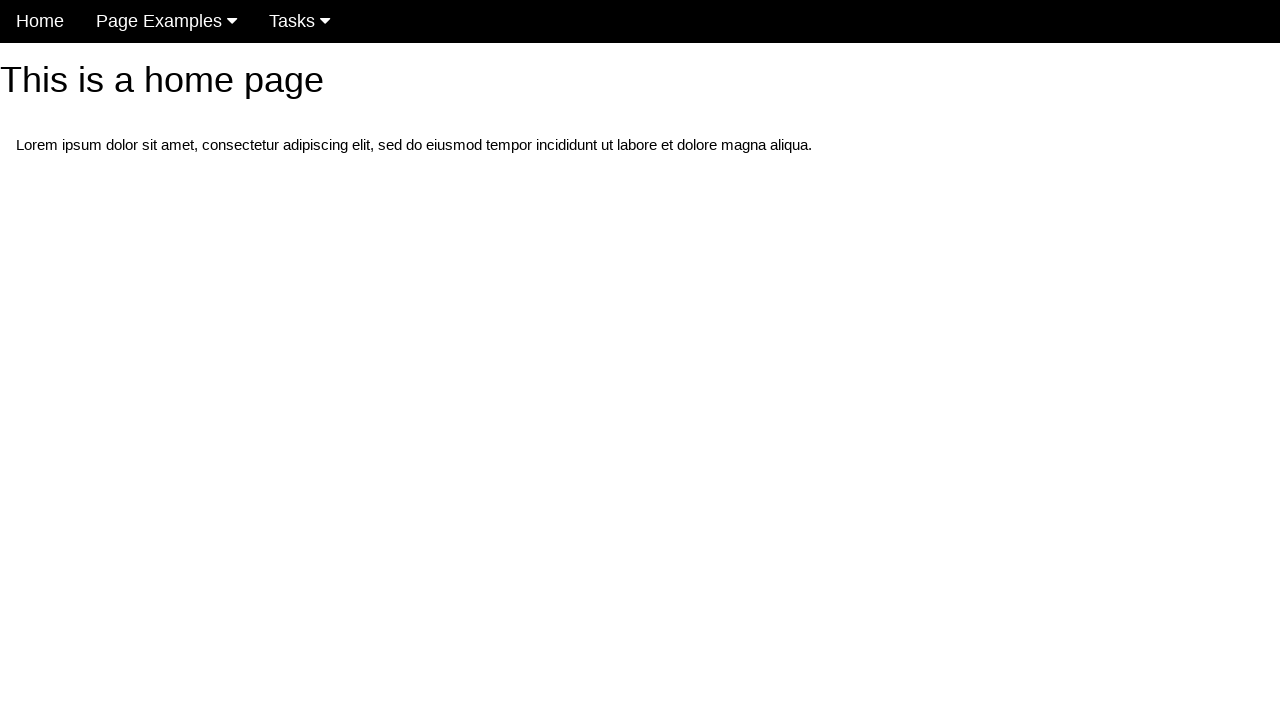

Verified current URL is the homepage
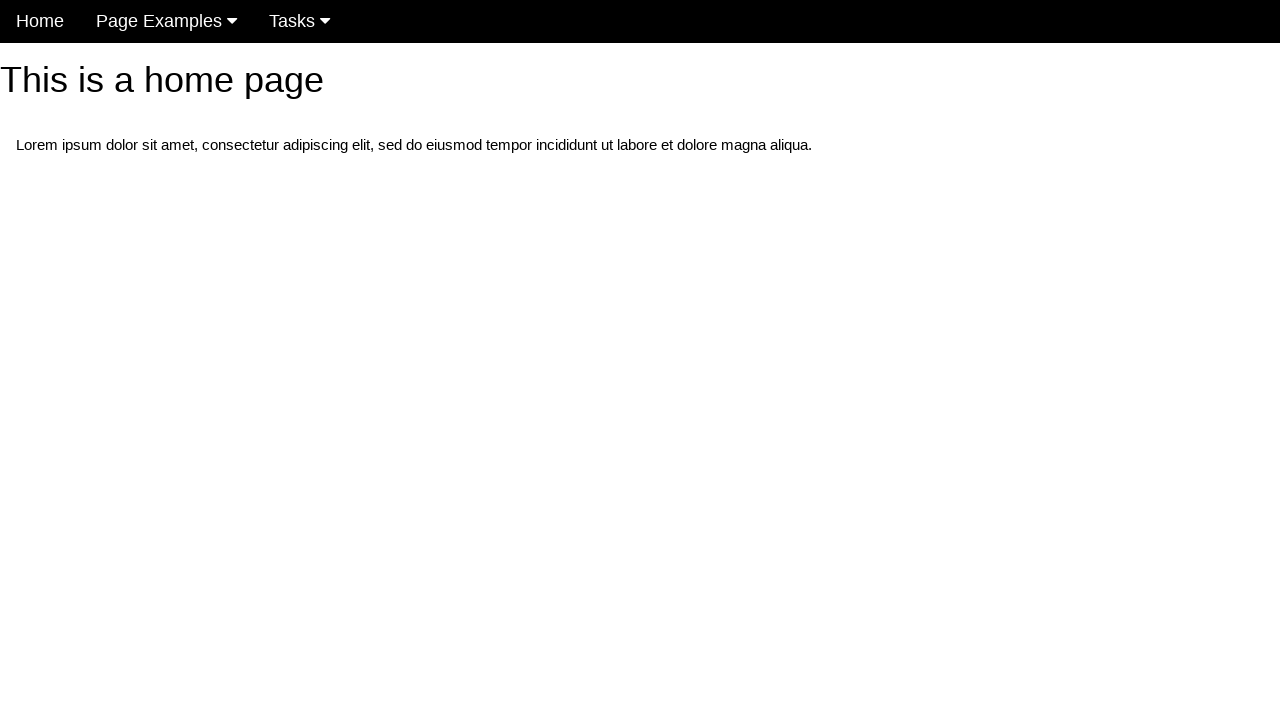

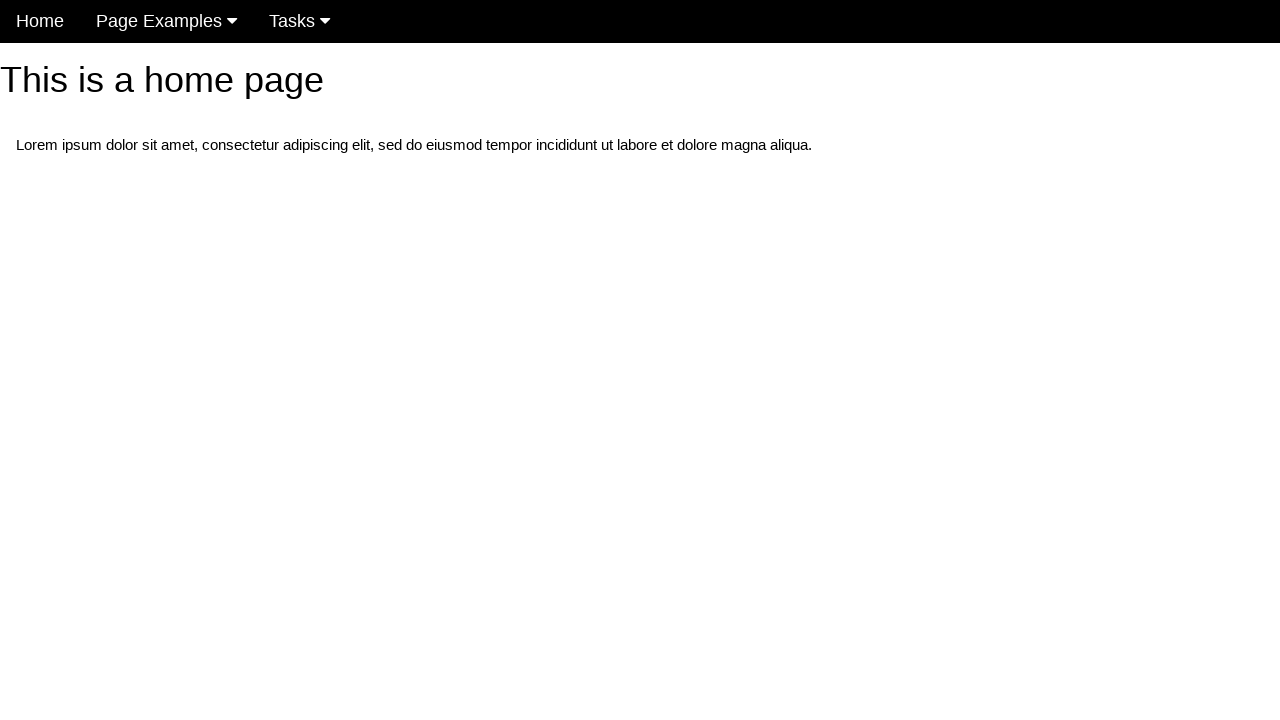